Tests the sixth FAQ accordion item about scooter charging

Starting URL: https://qa-scooter.praktikum-services.ru/

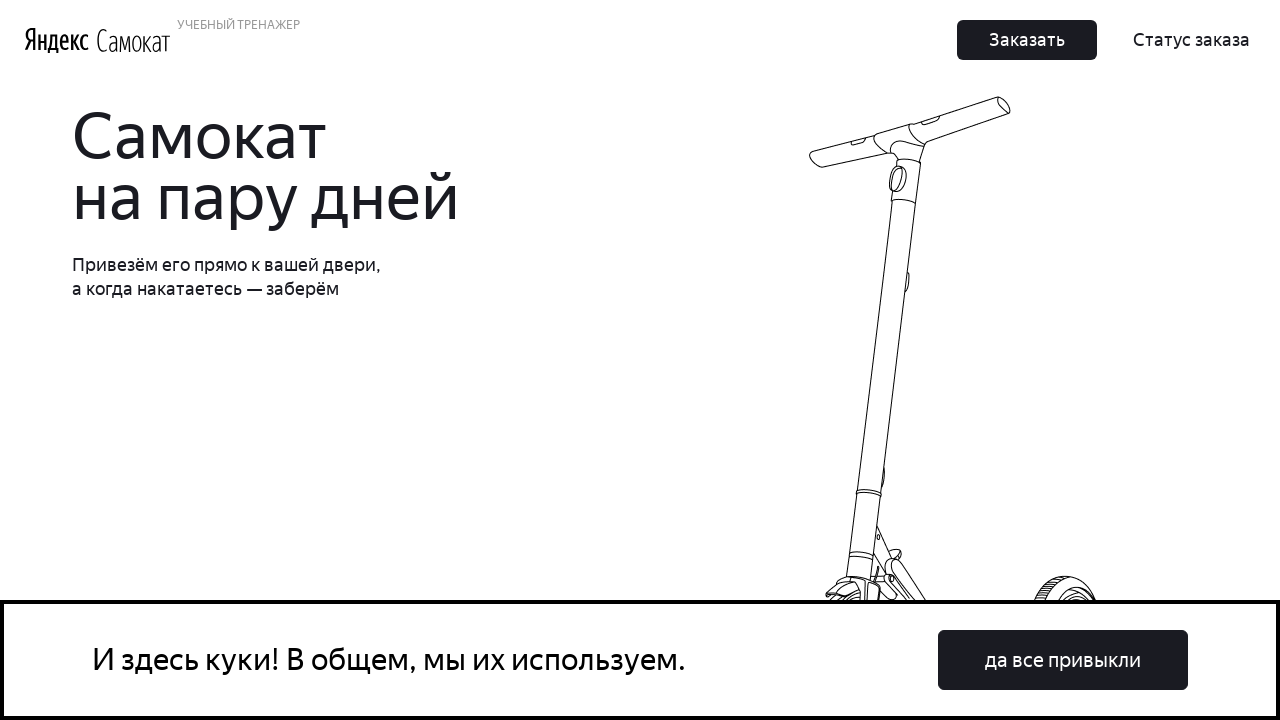

Scrolled sixth FAQ accordion item into view
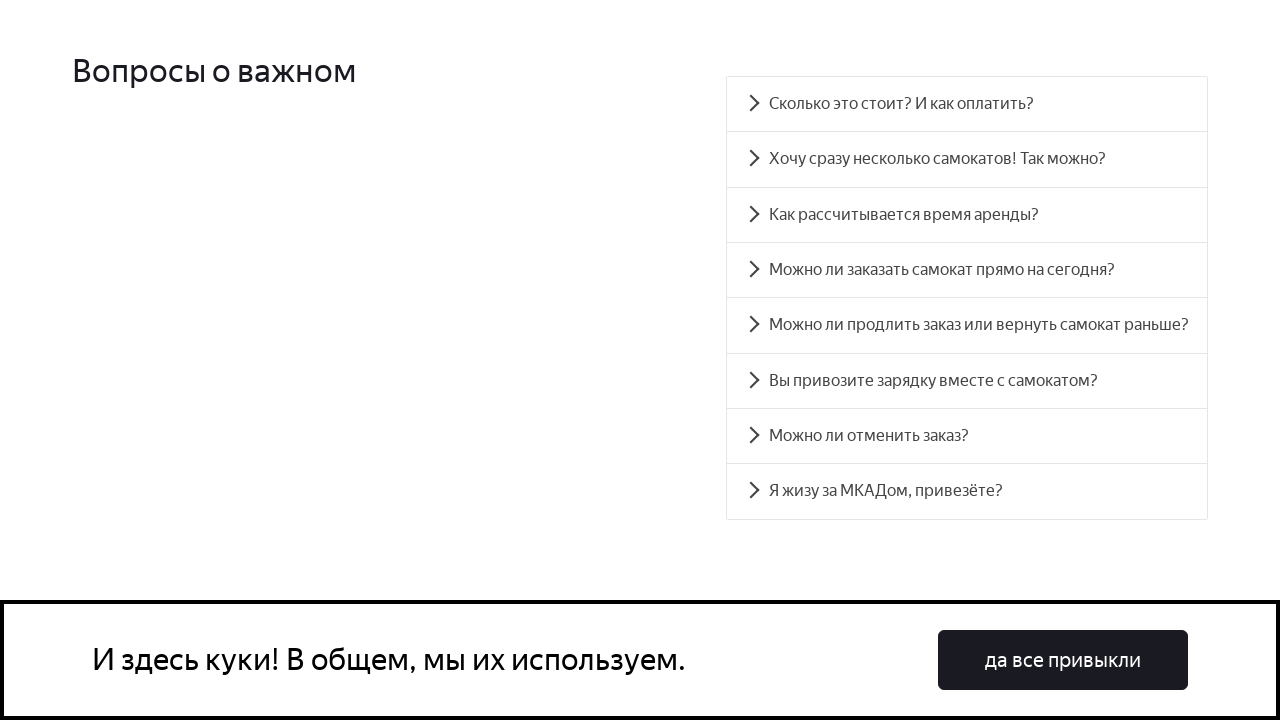

Clicked sixth FAQ accordion item about scooter charging at (967, 381) on #accordion__heading-5
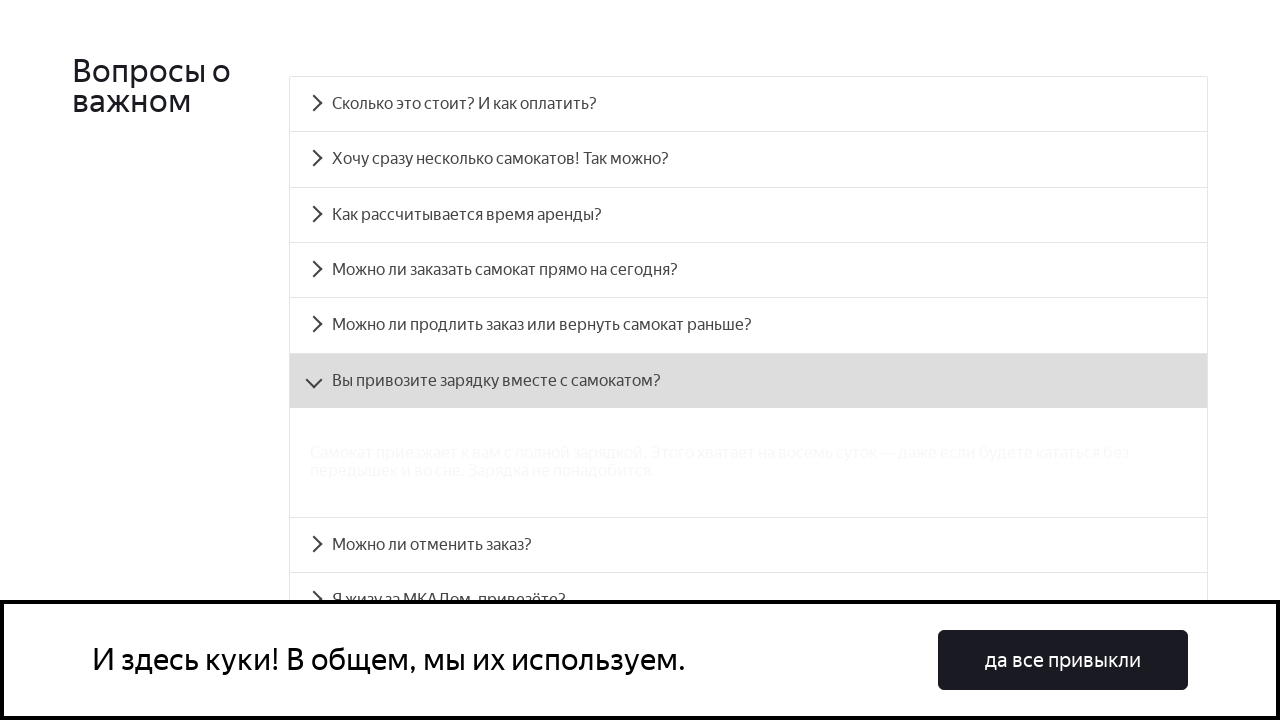

Sixth FAQ answer appeared and is visible
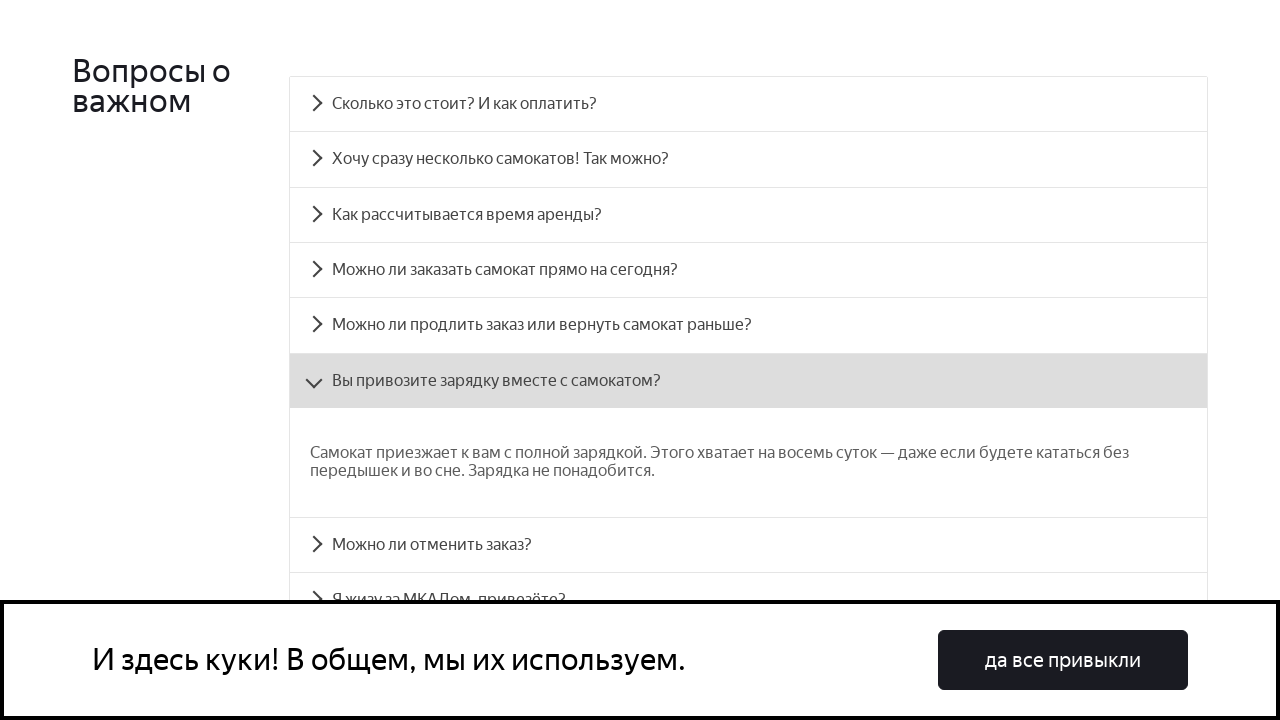

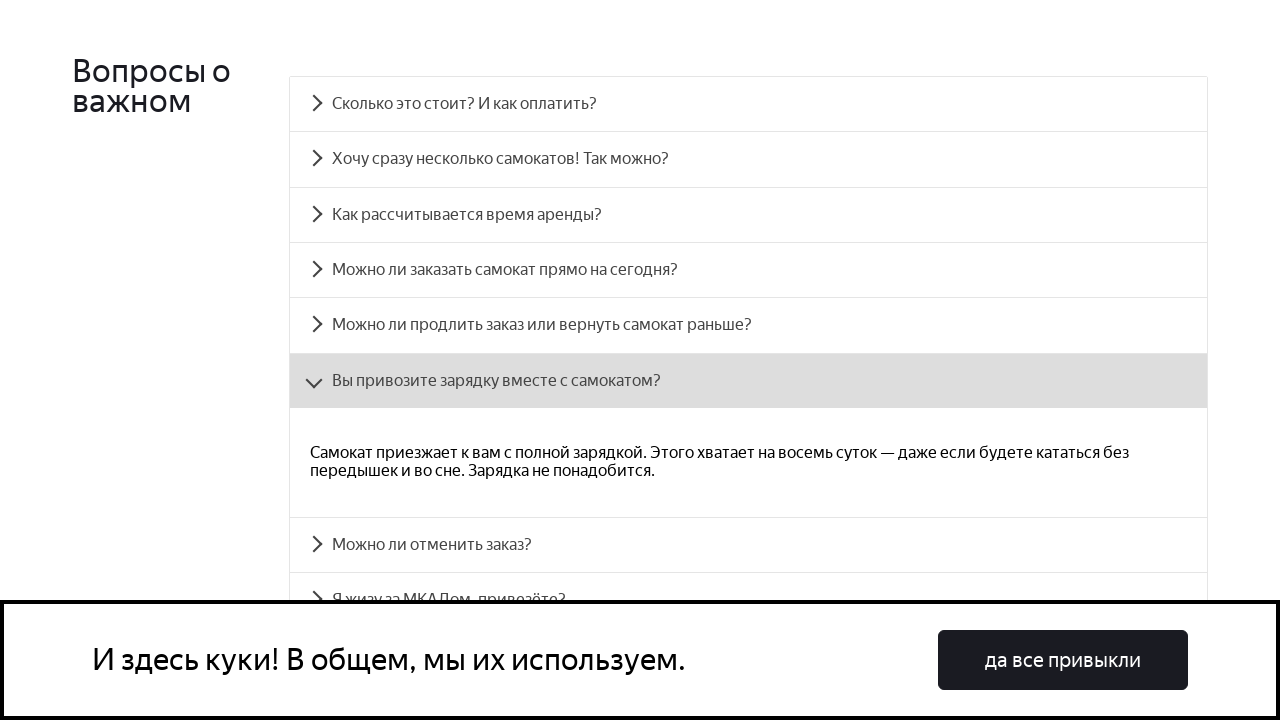